Tests iframe interaction and drag-and-drop functionality on jQuery UI demo page by switching to iframe, performing drag and drop operation, and returning to main page

Starting URL: https://jqueryui.com/droppable/

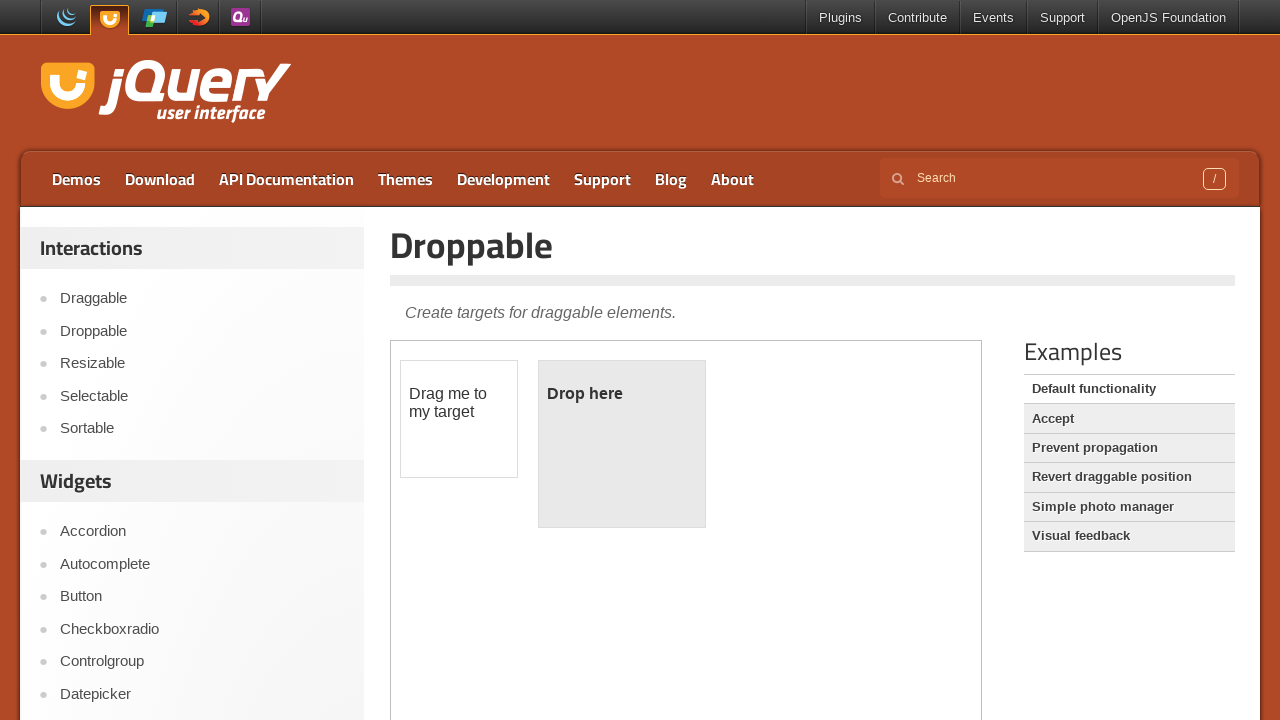

Retrieved iframe count: 1 iframes found on page
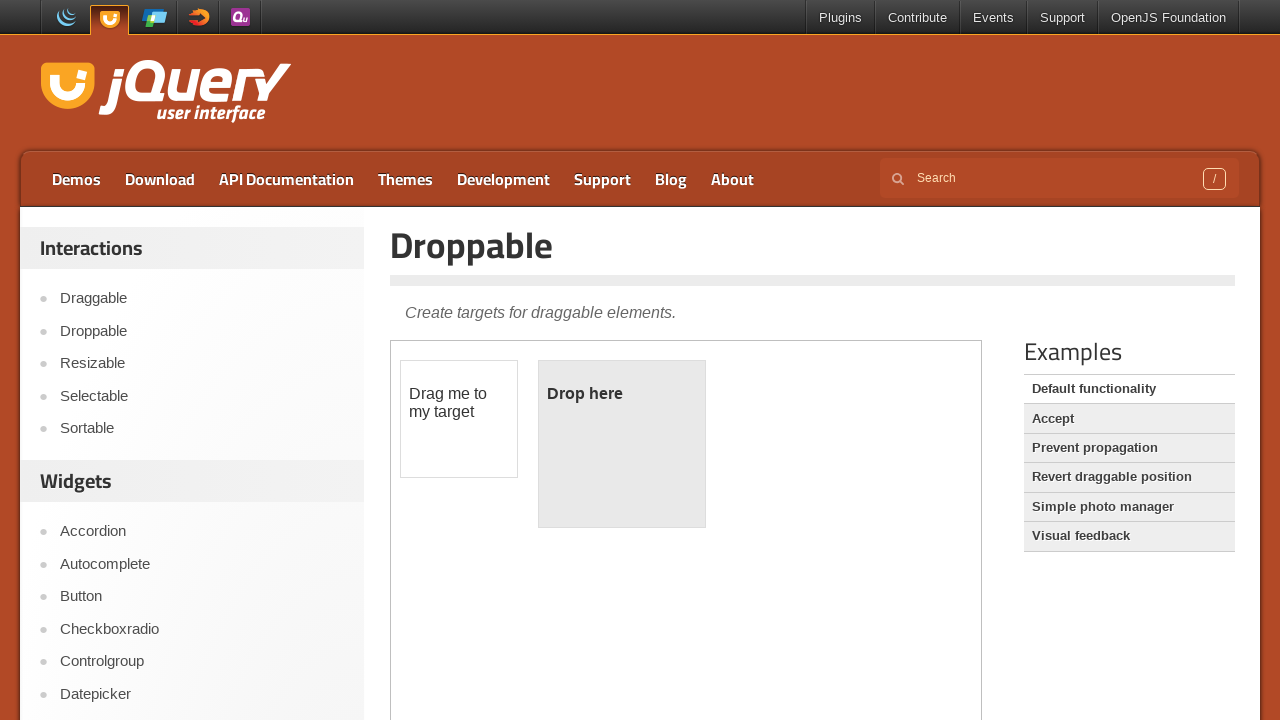

Located and switched to demo iframe
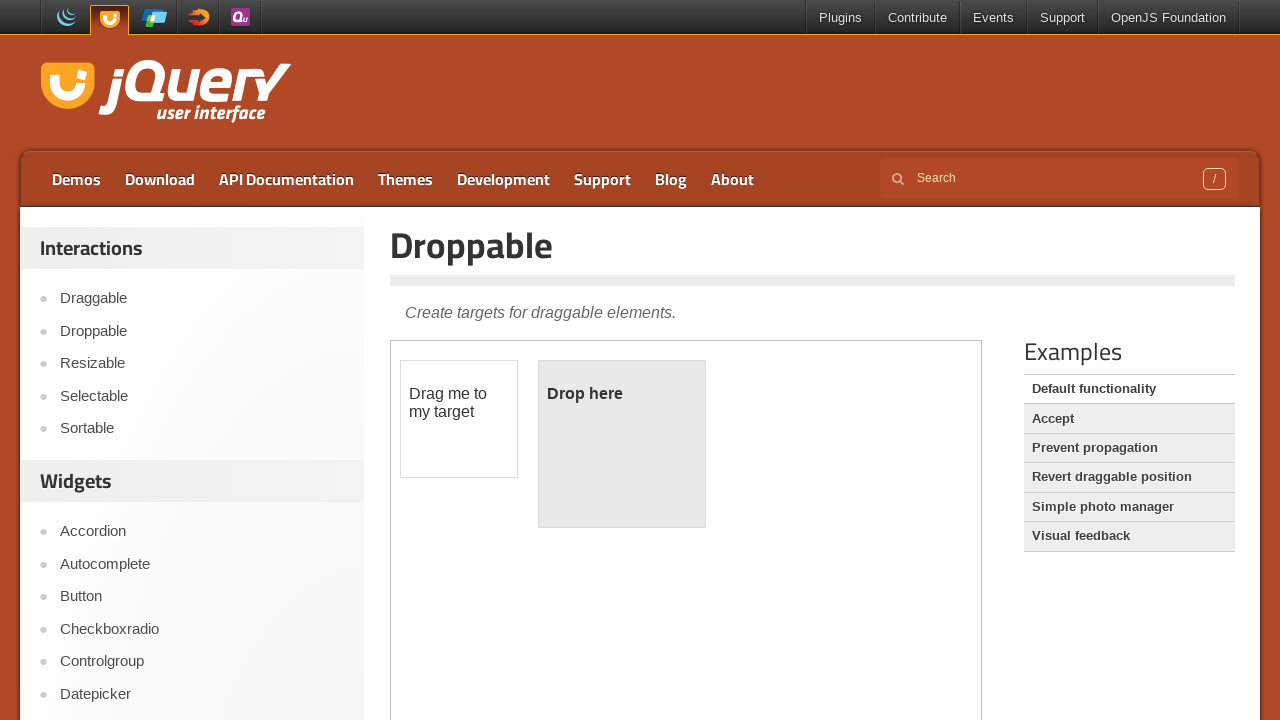

Located draggable element within iframe
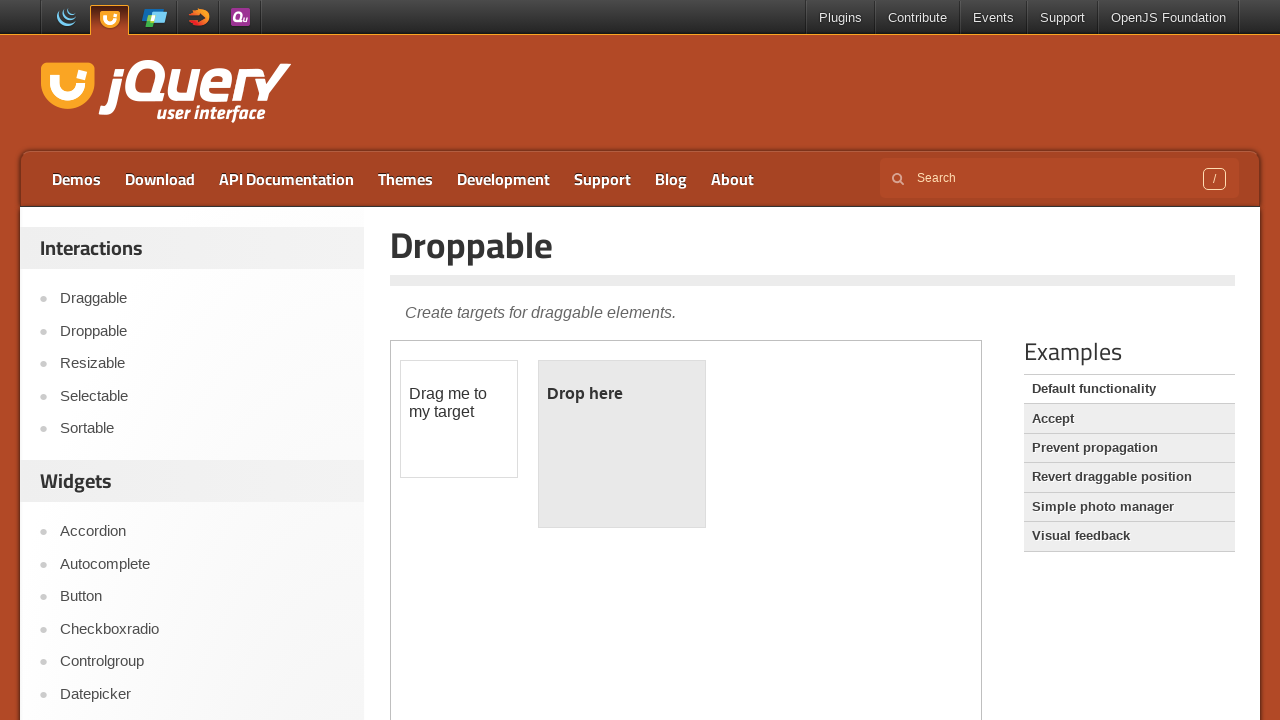

Located droppable target element within iframe
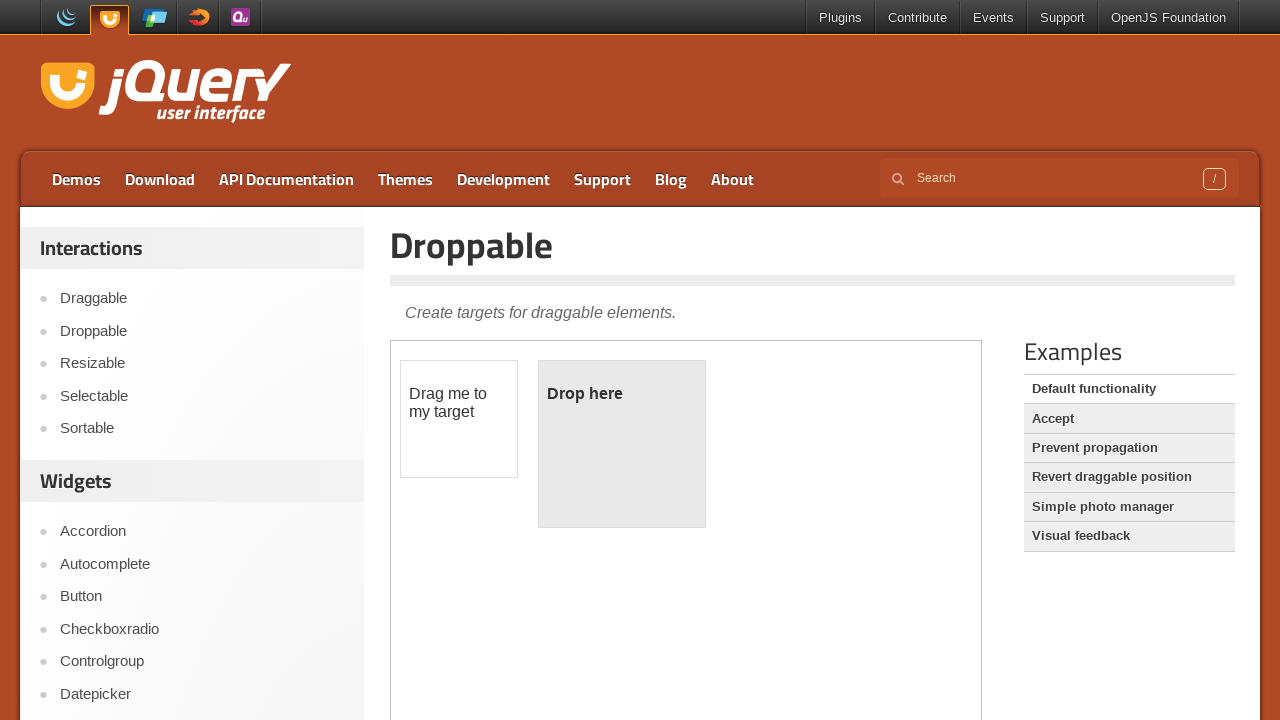

Dragged draggable element to droppable target within iframe at (622, 444)
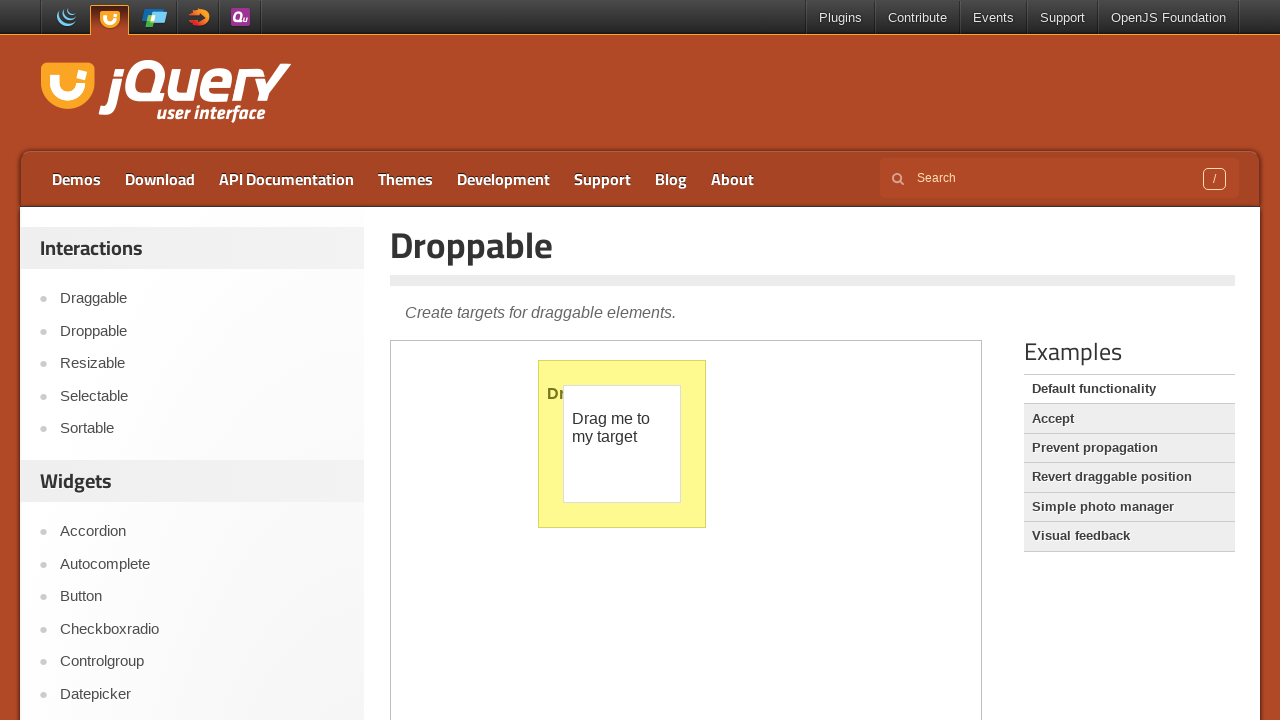

Clicked Accept link on main page outside of iframe at (1129, 419) on text=Accept
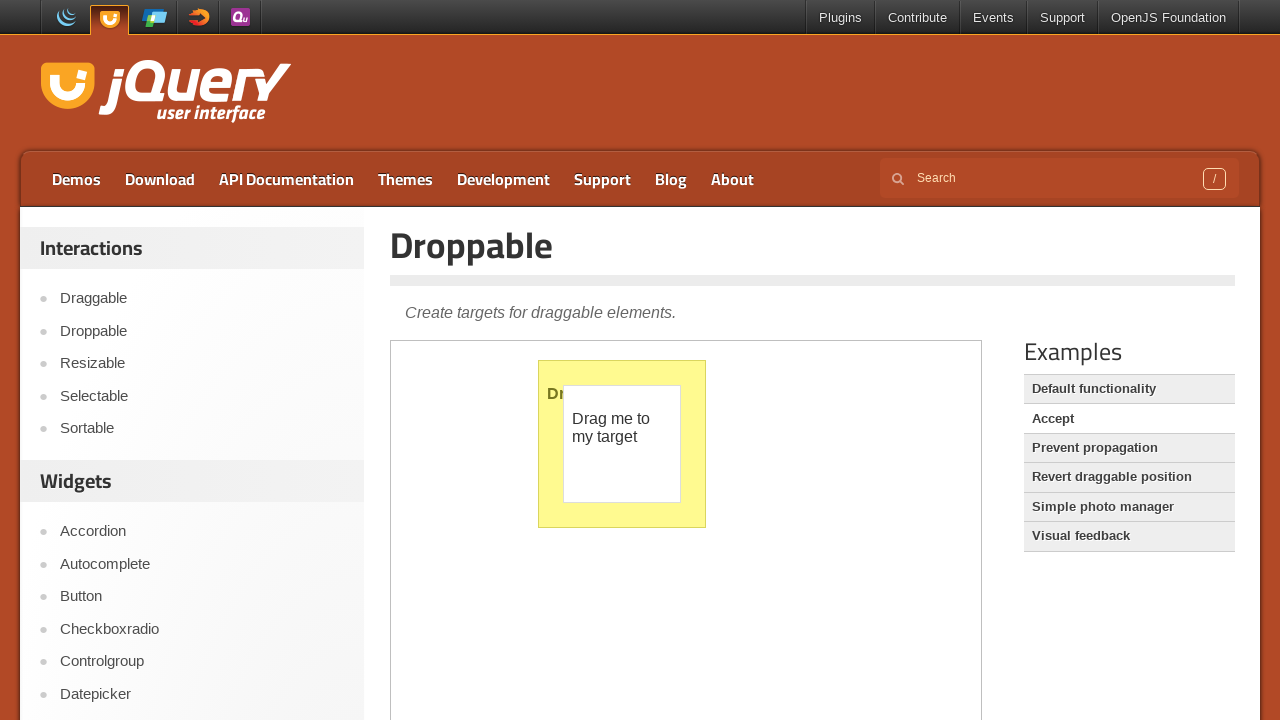

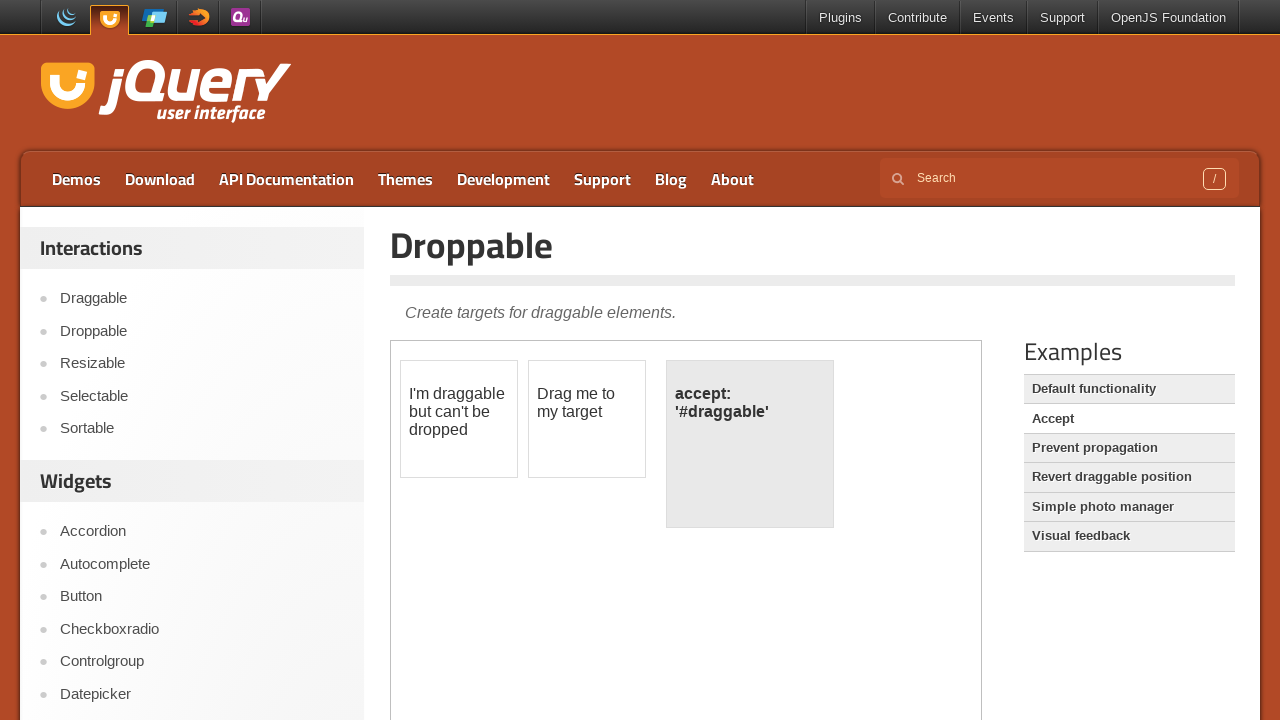